Tests iframe functionality by switching to an iframe and verifying the header text inside it equals "This is a sample page"

Starting URL: https://demoqa.com/frames

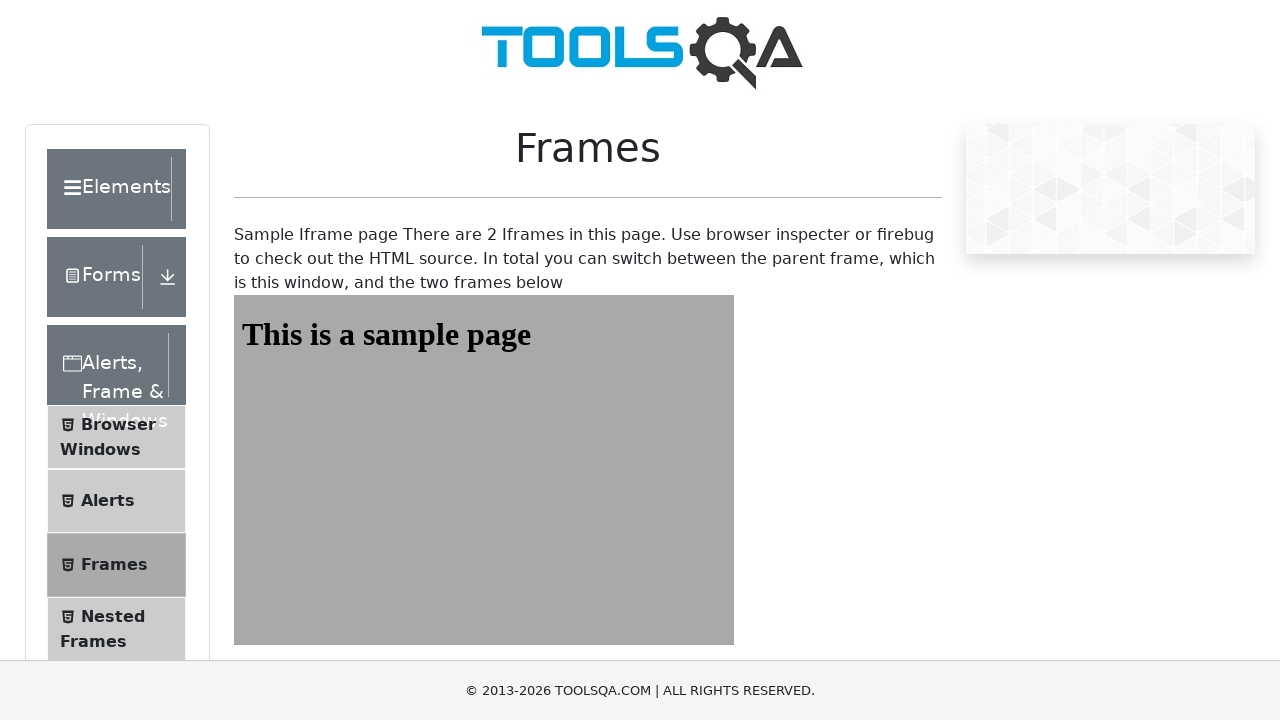

Navigated to https://demoqa.com/frames
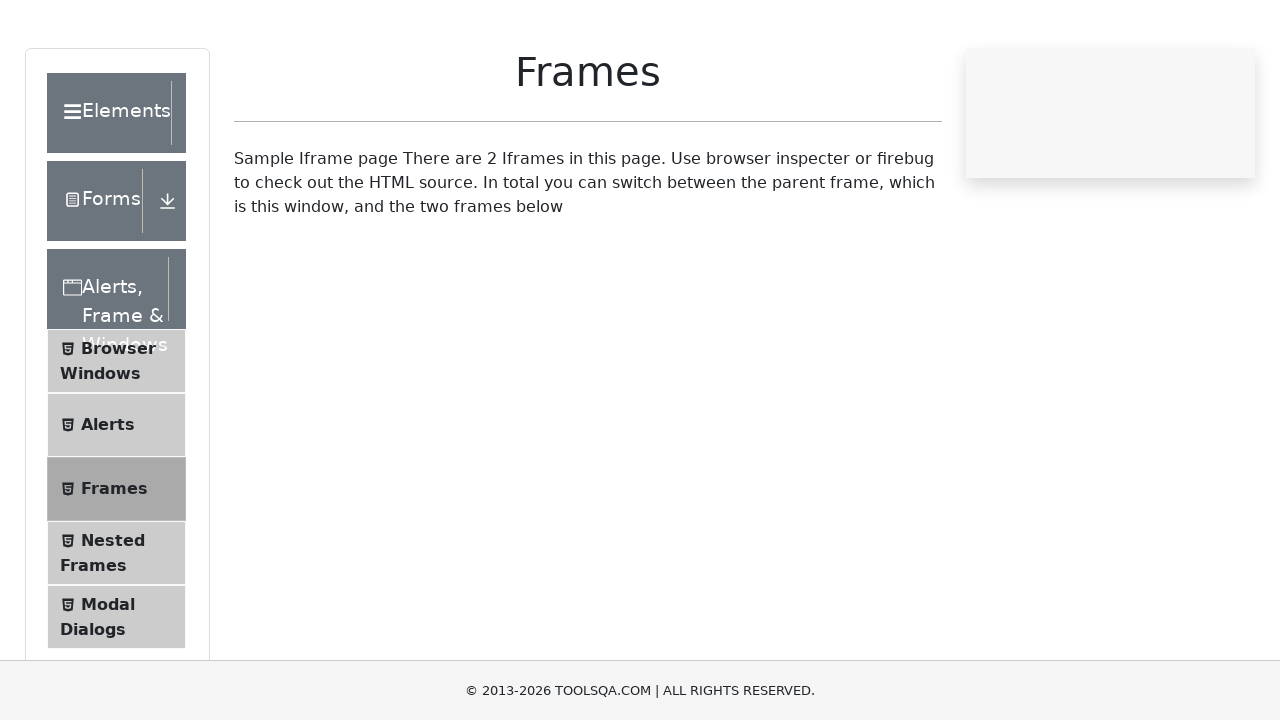

Located iframe with ID 'frame1'
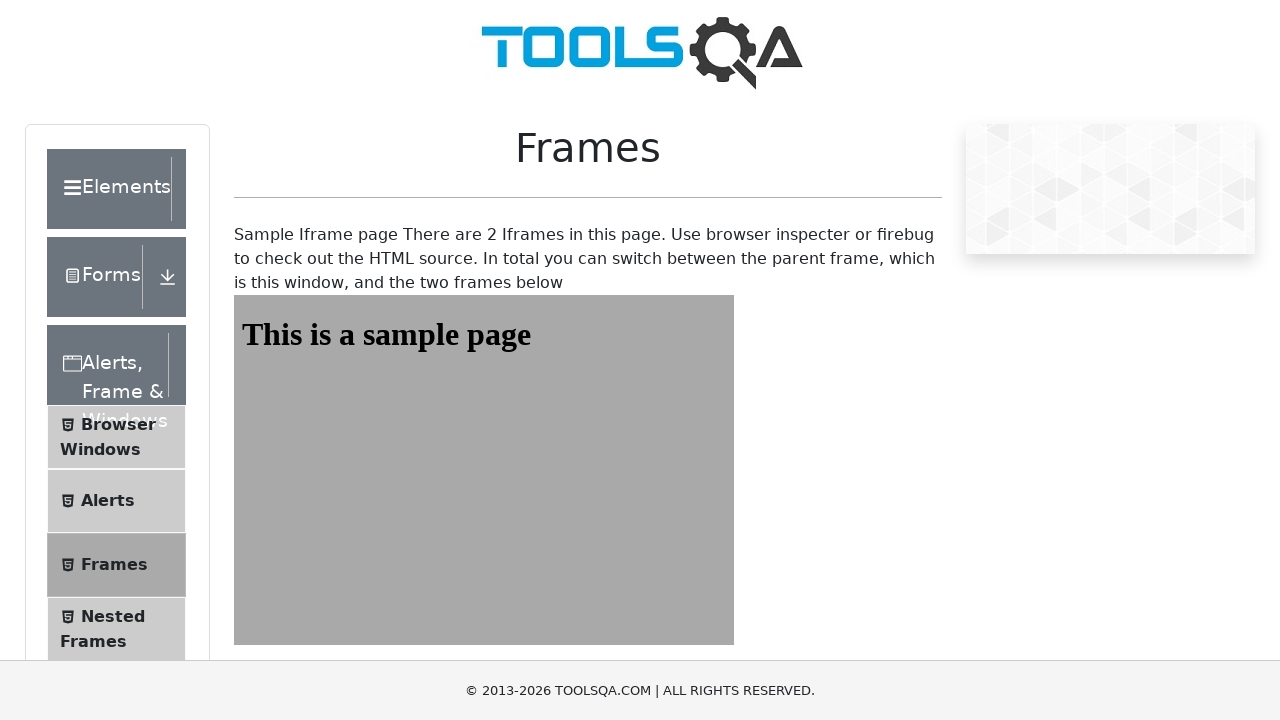

Located header element with ID 'sampleHeading' inside iframe
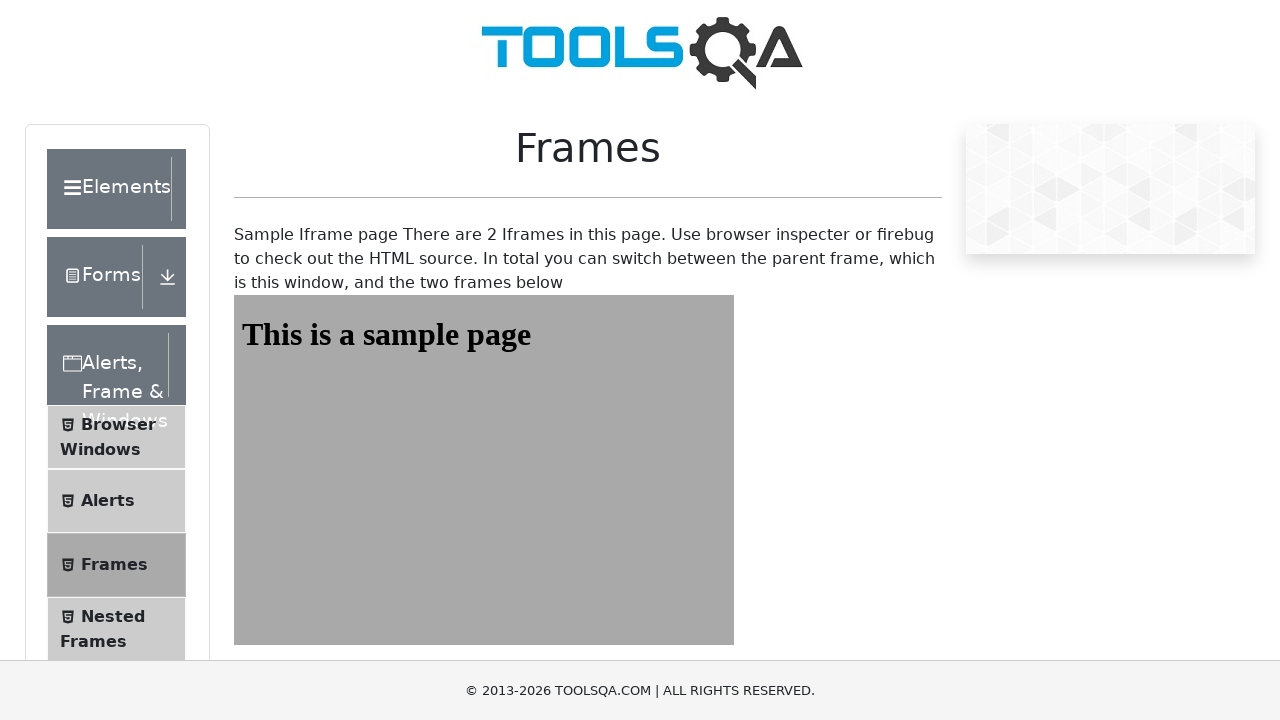

Header element is visible and ready
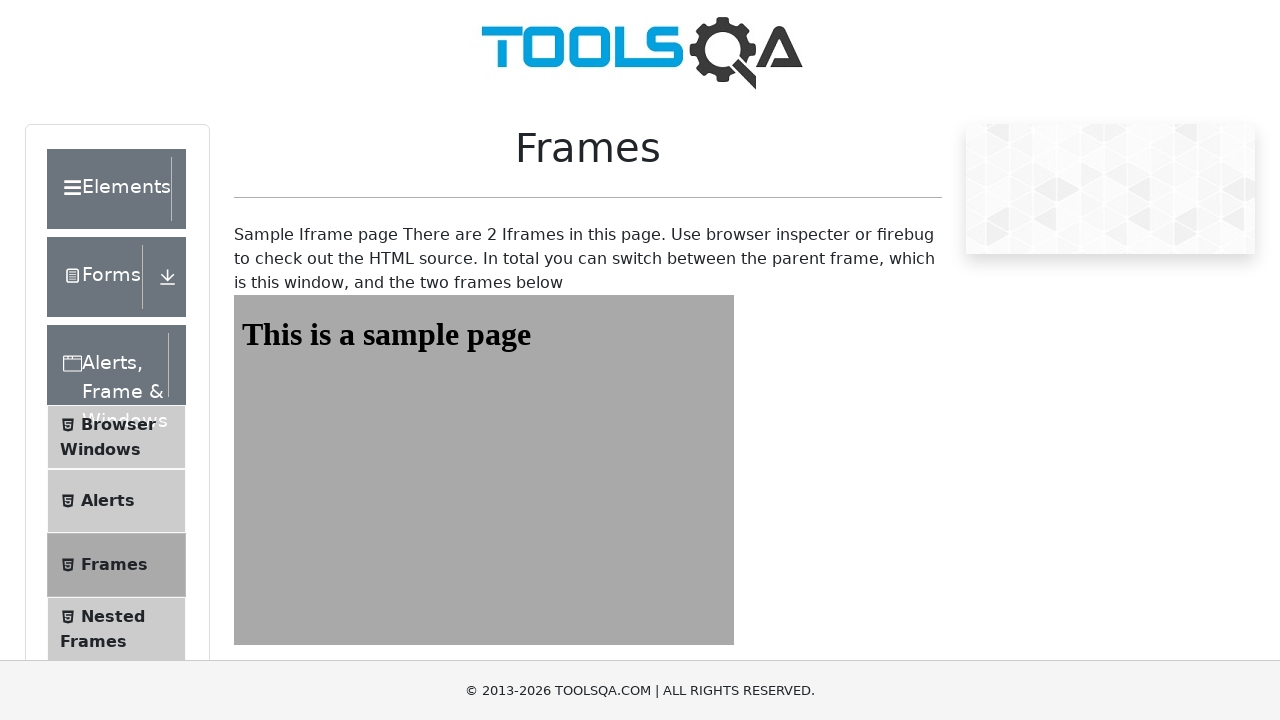

Retrieved header text content
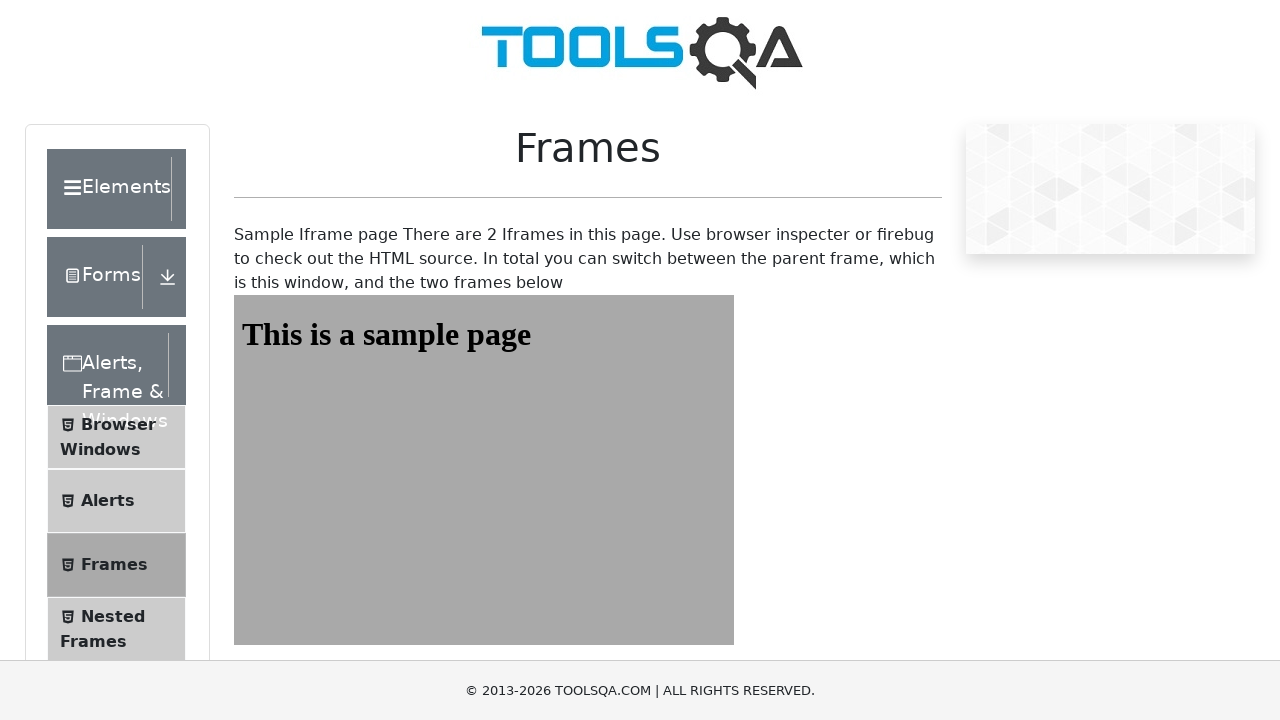

Verified header text matches expected value: 'This is a sample page'
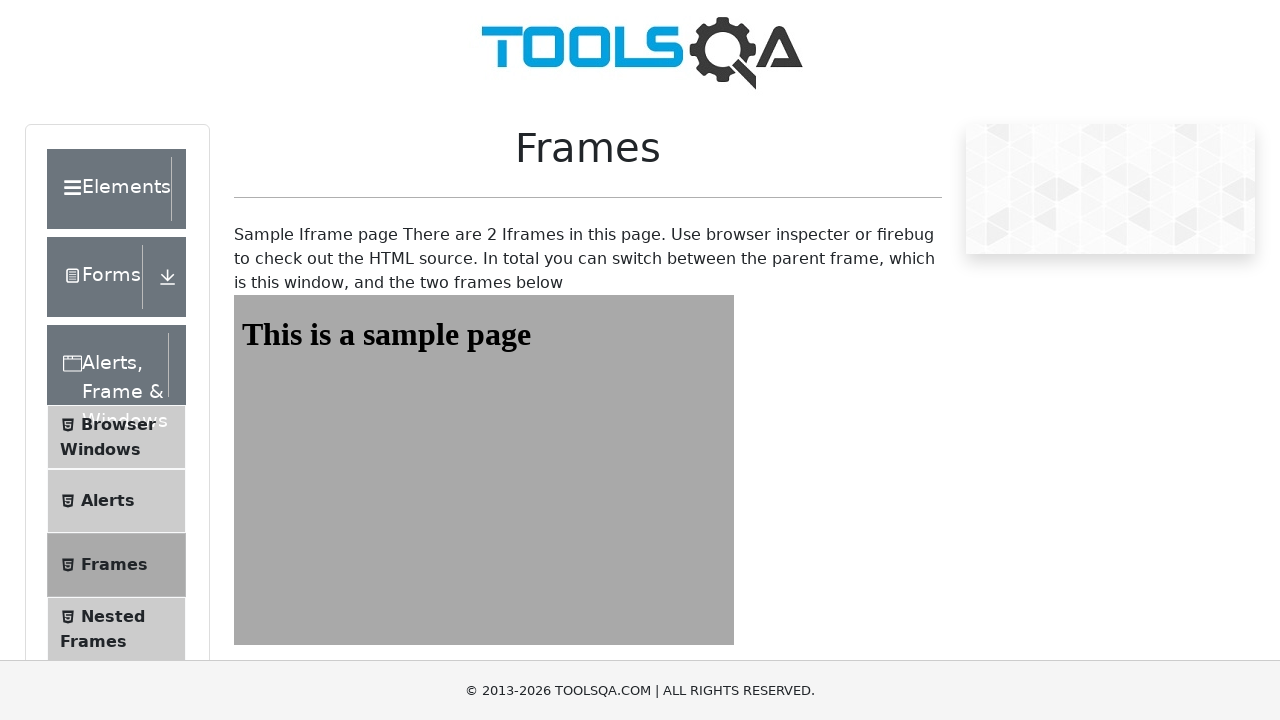

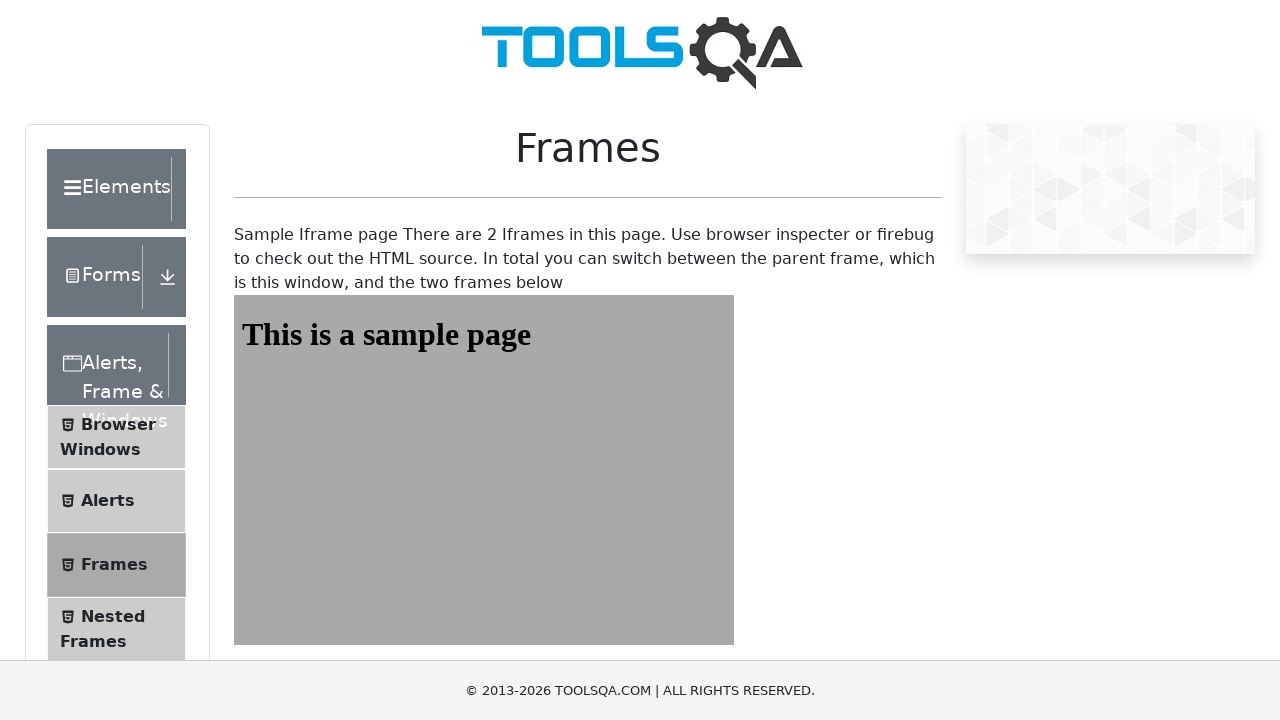